Tests handling a prompt alert by clicking a button, entering text into the prompt, and accepting it

Starting URL: https://demoqa.com/alerts

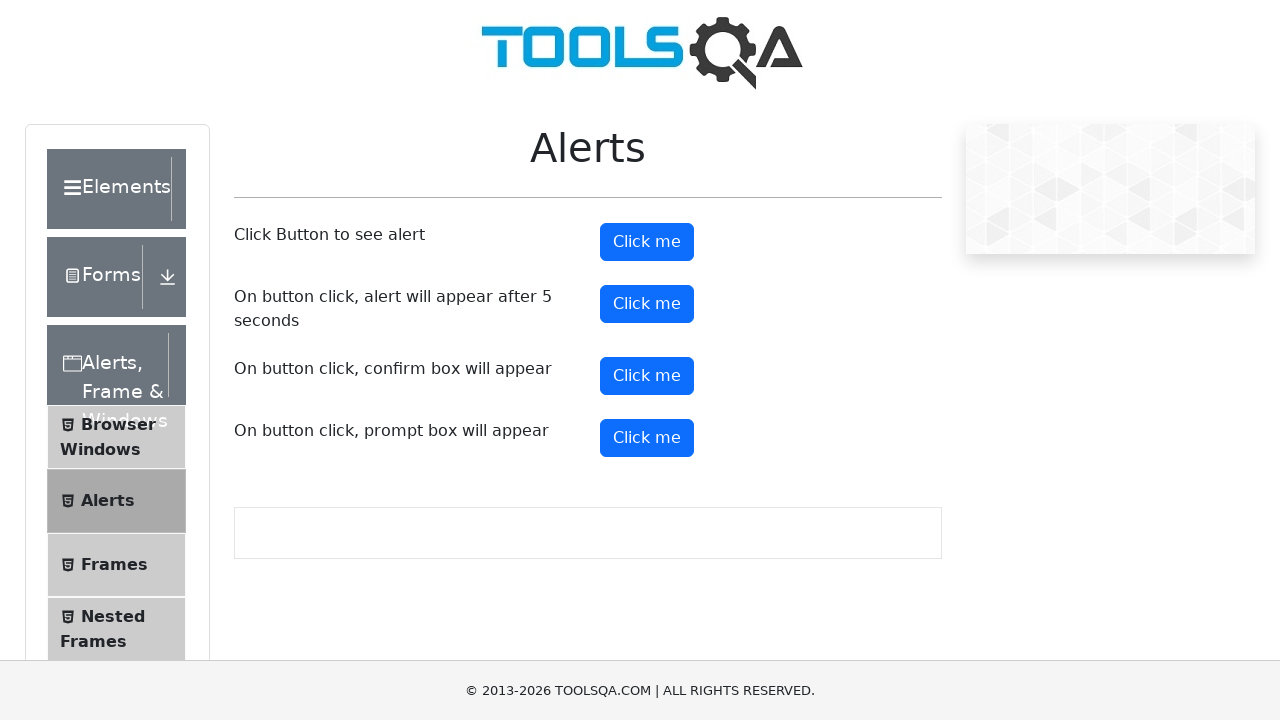

Set up dialog handler to accept prompts with 'Test User' input
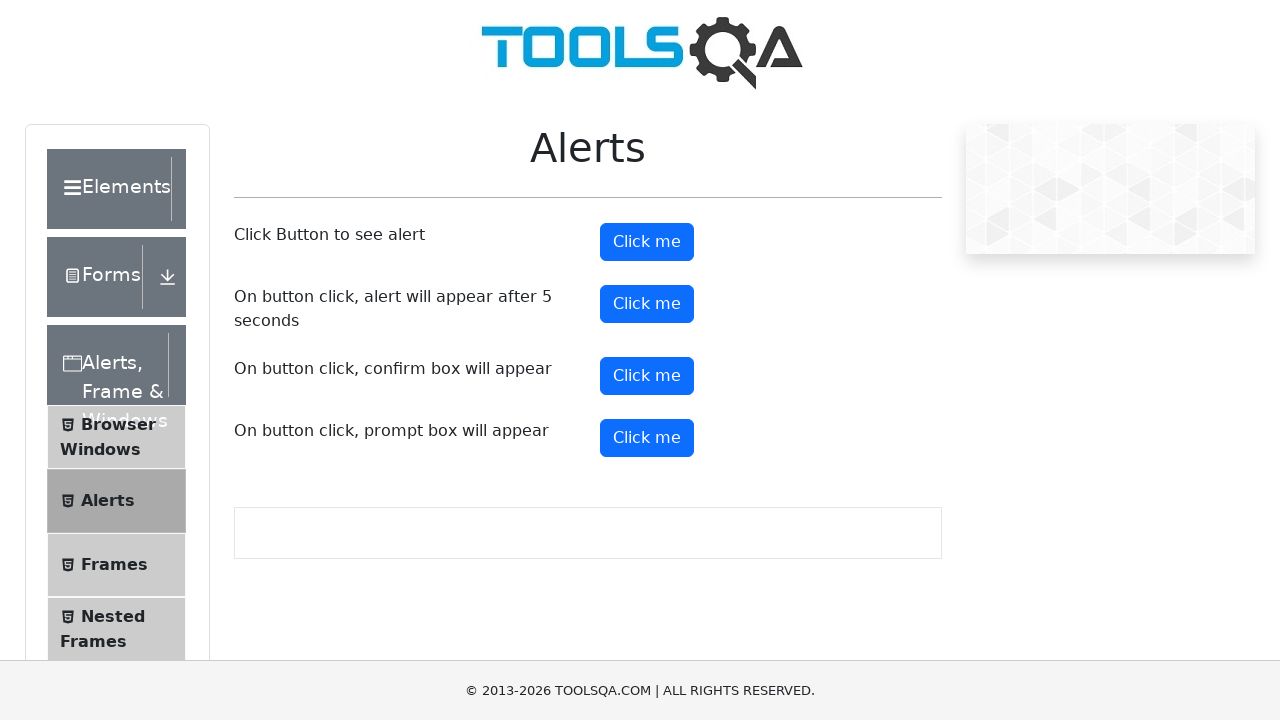

Clicked the prompt button using JavaScript
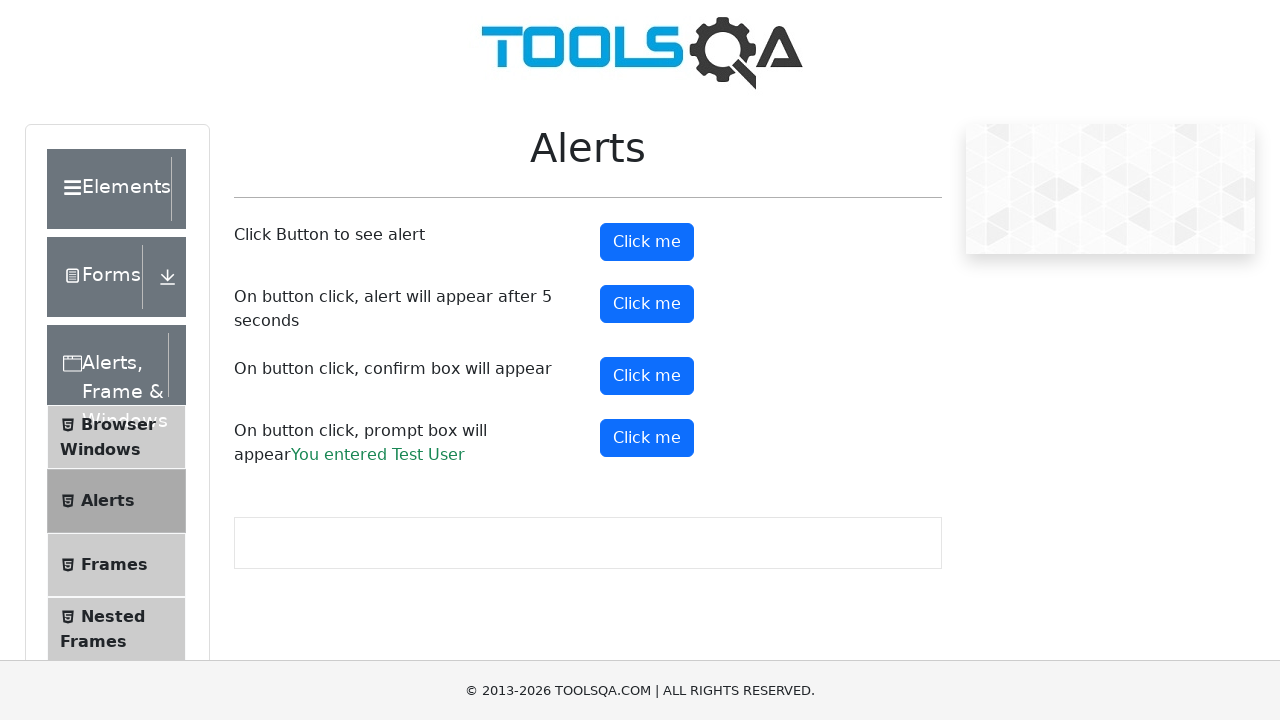

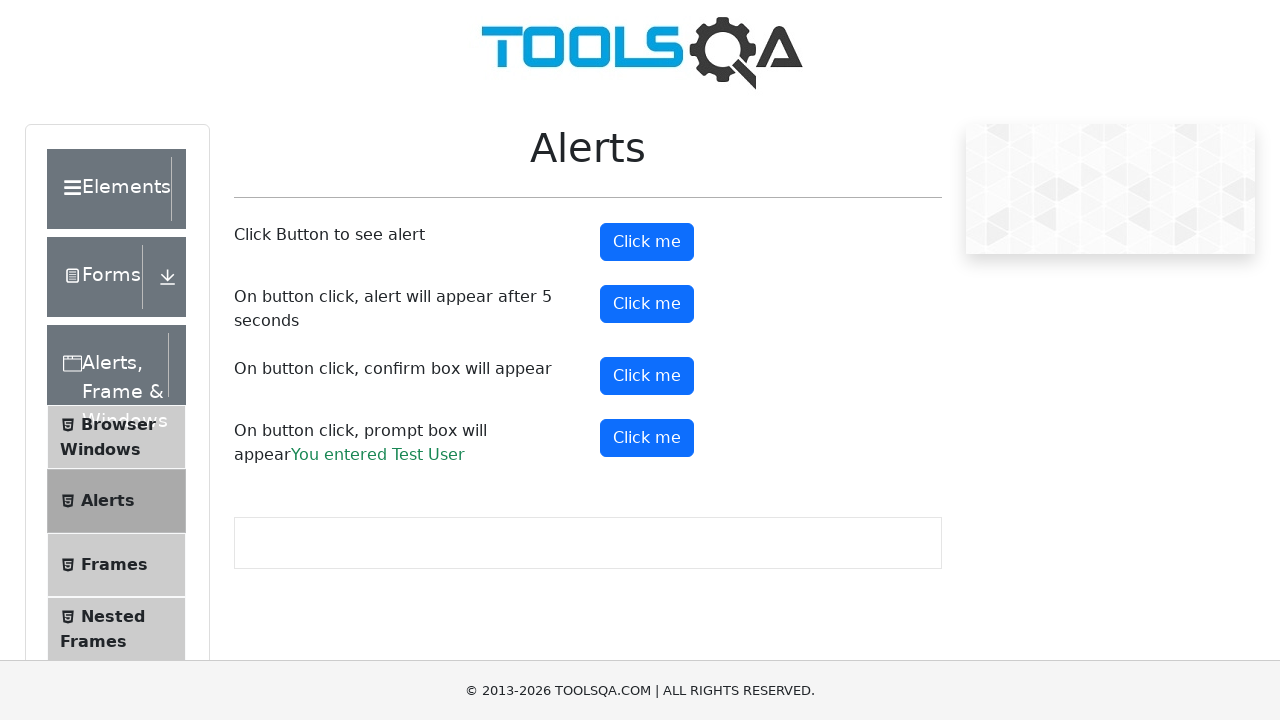